Tests error message validation when submitting login form with username but without password

Starting URL: https://rahulshettyacademy.com/loginpagePractise/

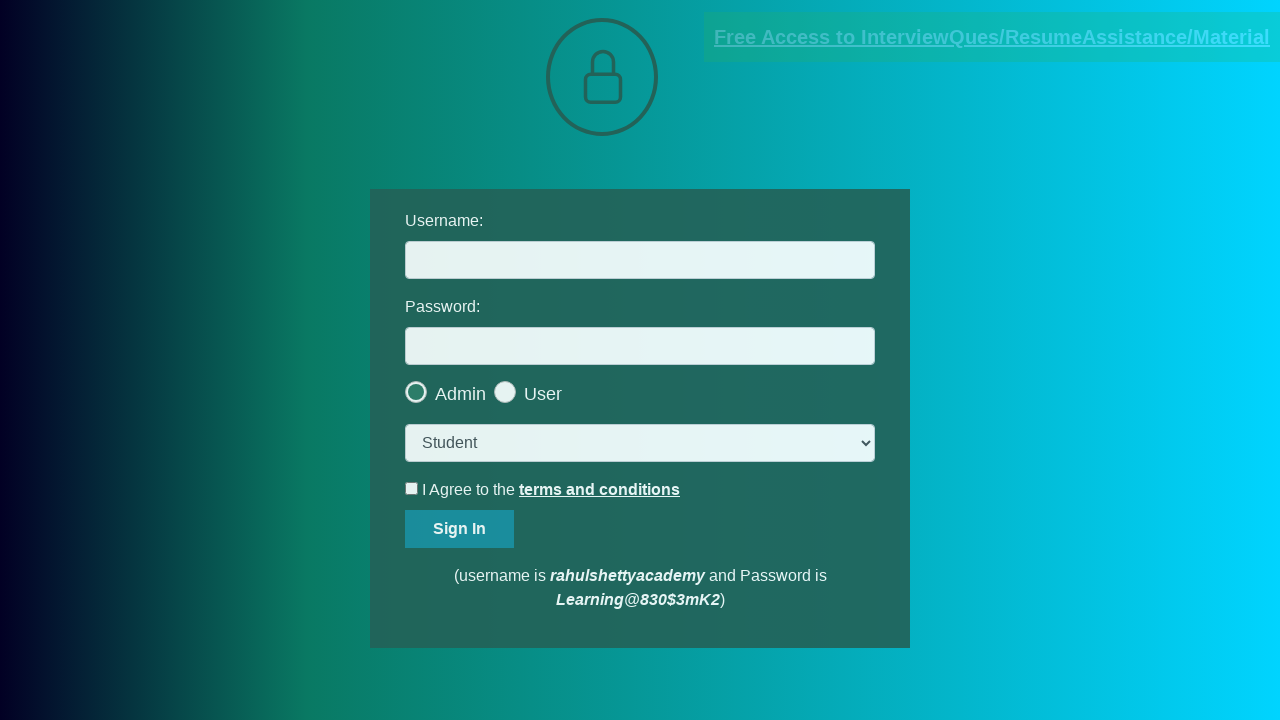

Filled username field with 'RahulShetty' on input[name='username']
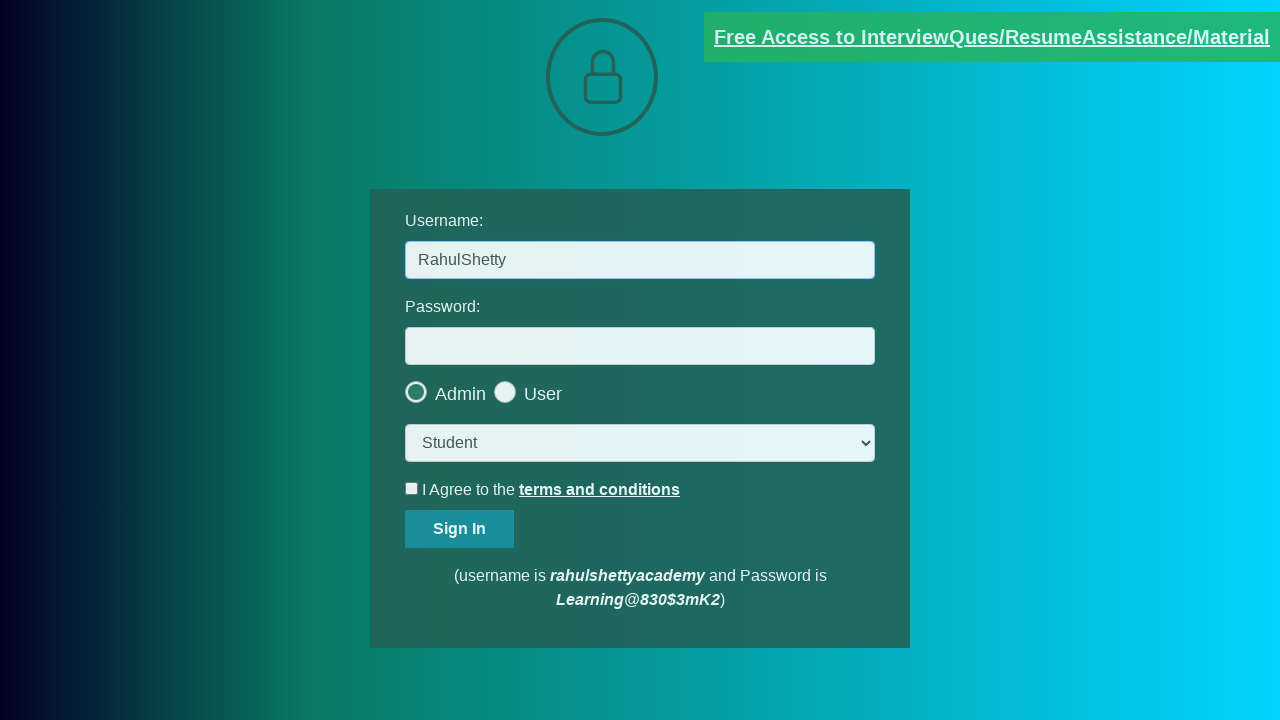

Clicked Sign In button without entering password at (460, 529) on input[name='signin']
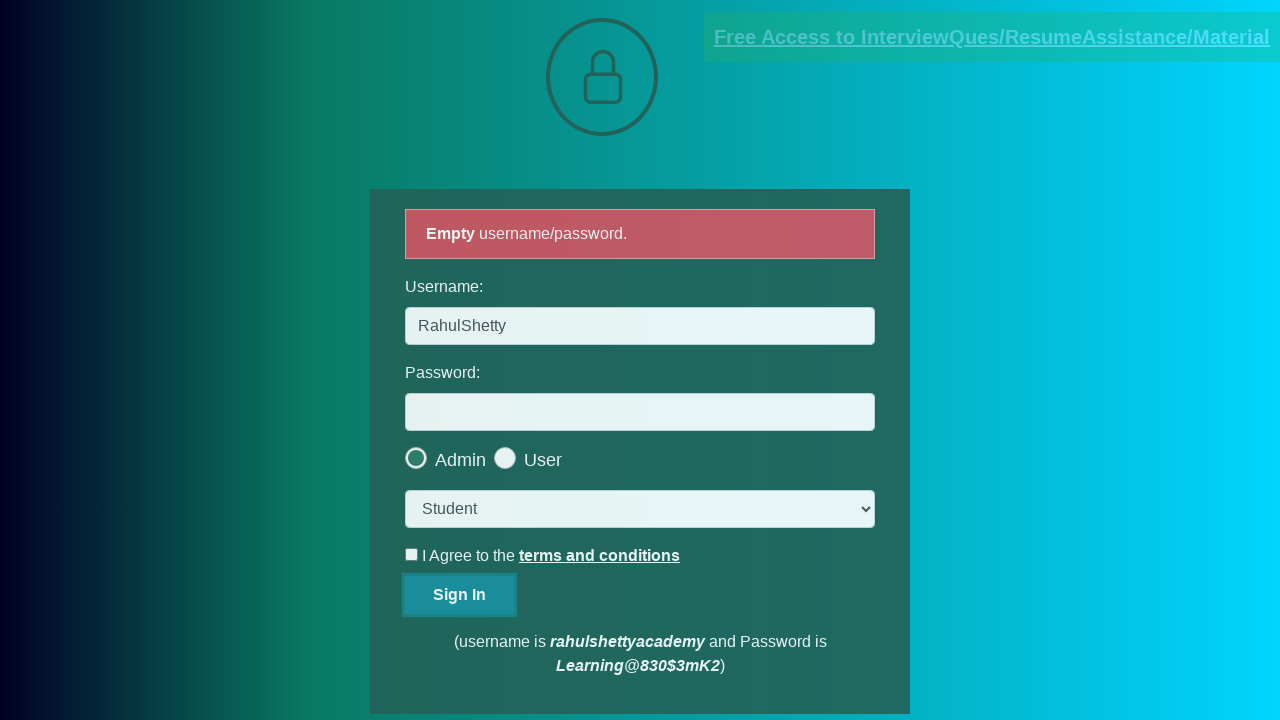

Error message alert appeared on page
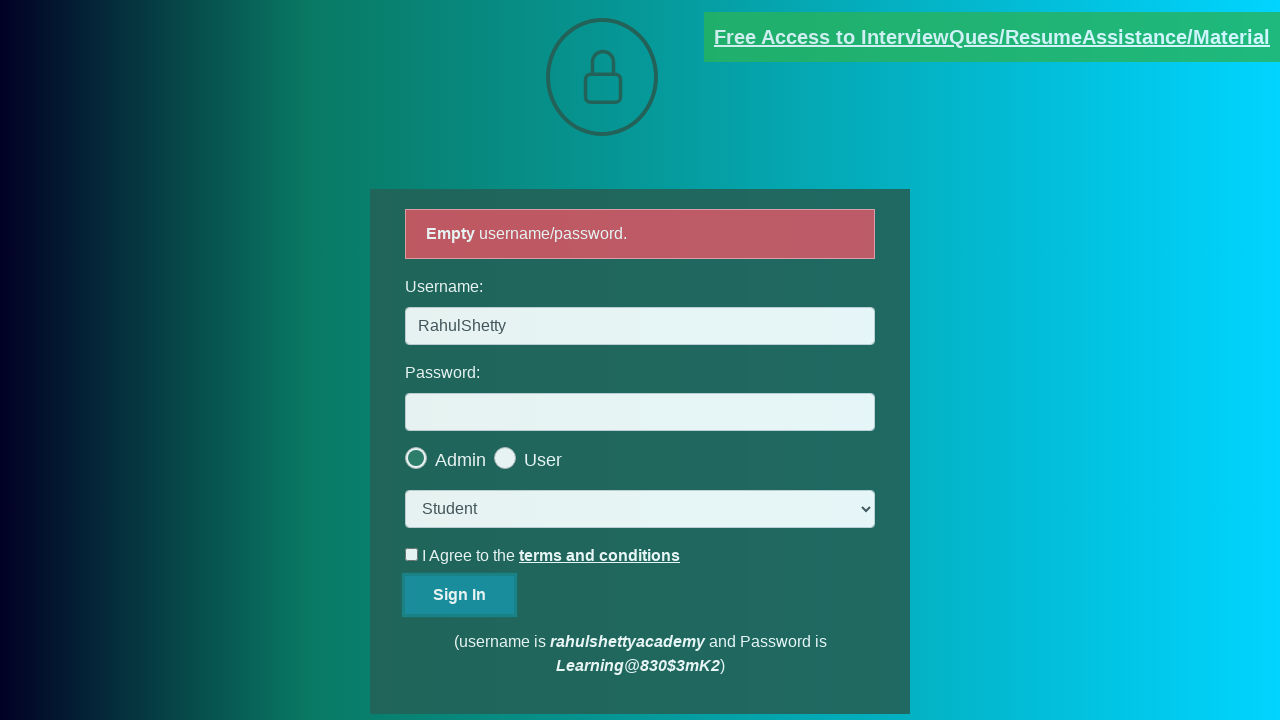

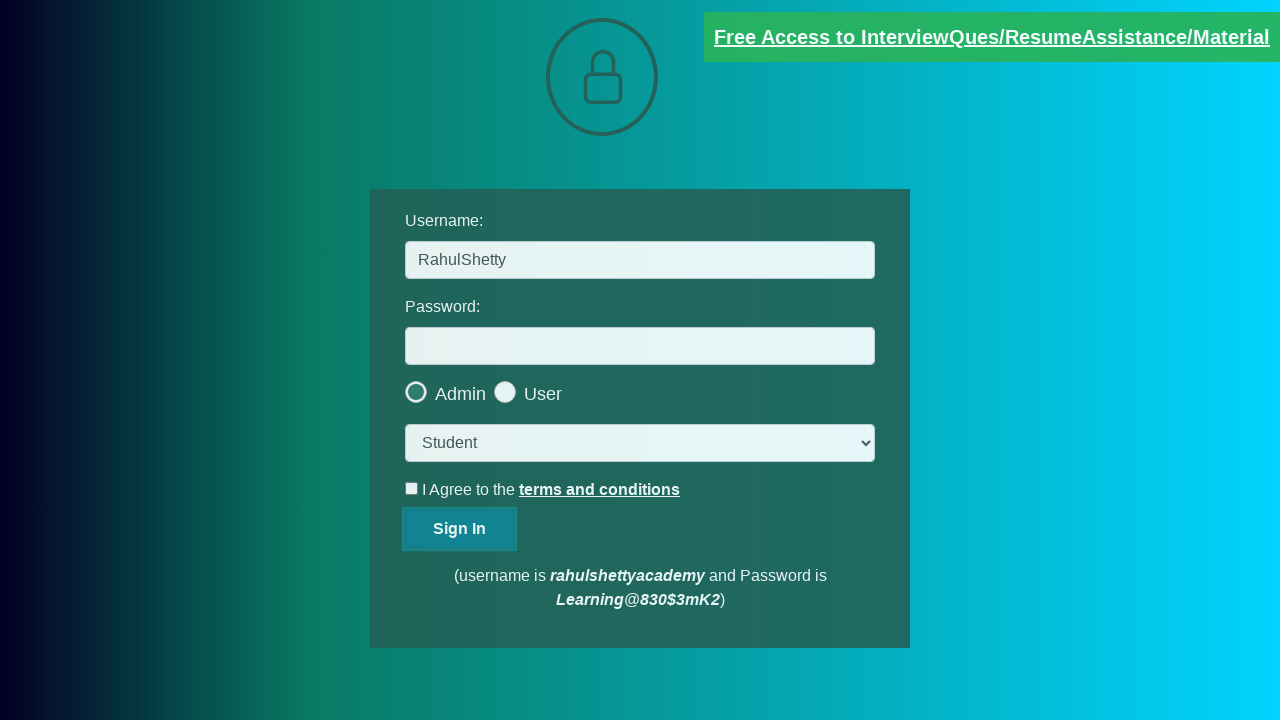